Tests adding a specific product (Iphone 6 32gb) to cart and verifying it appears in the cart

Starting URL: https://www.demoblaze.com/

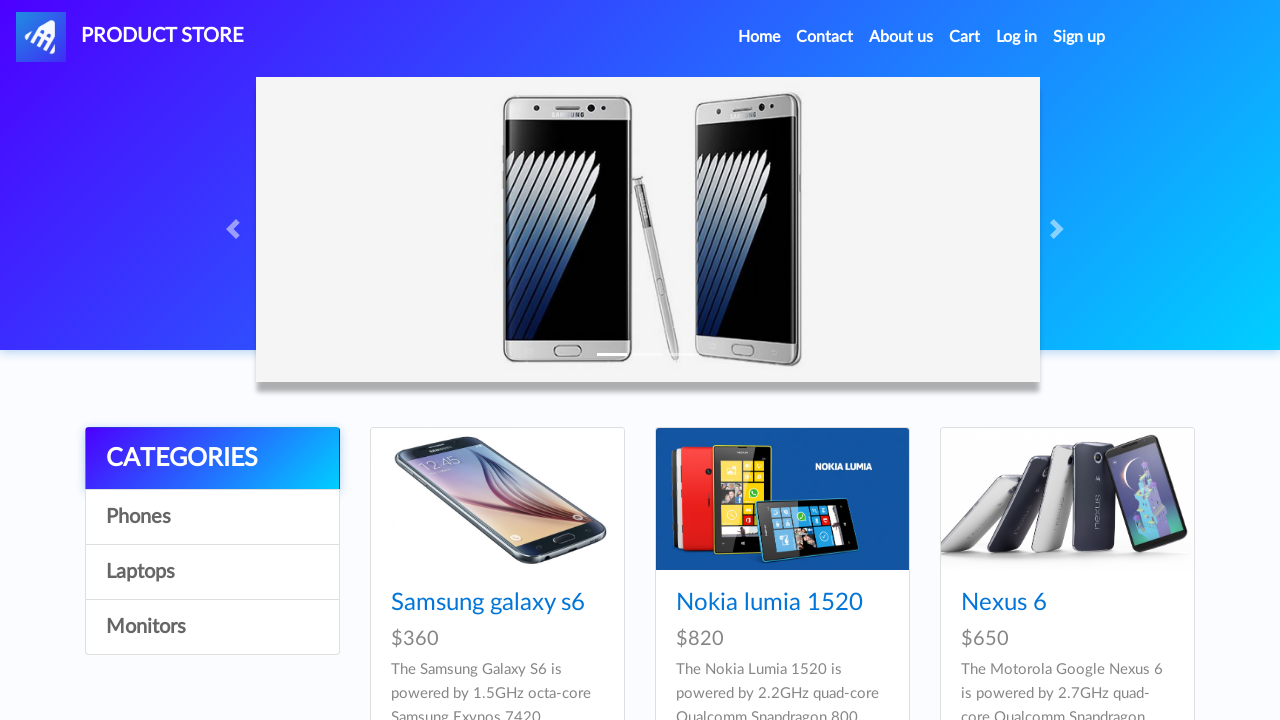

Products loaded on Demoblaze homepage
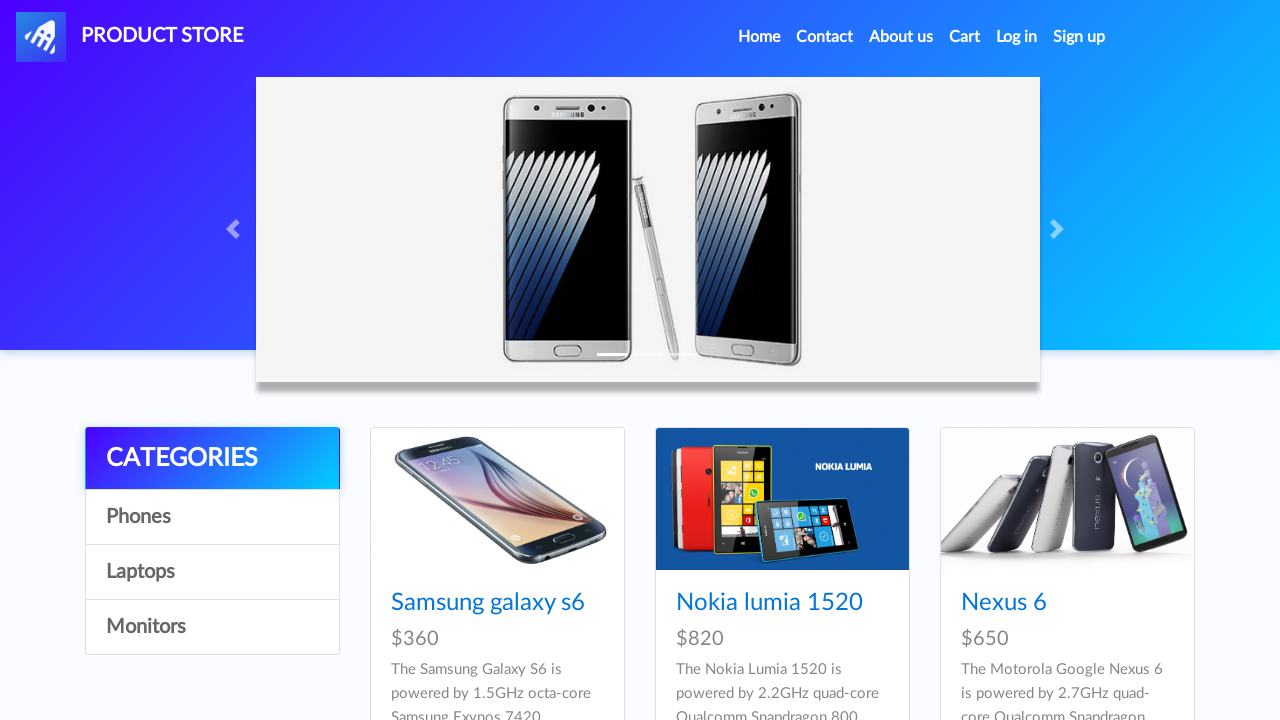

Clicked on Iphone 6 32gb product at (752, 361) on text=Iphone 6 32gb
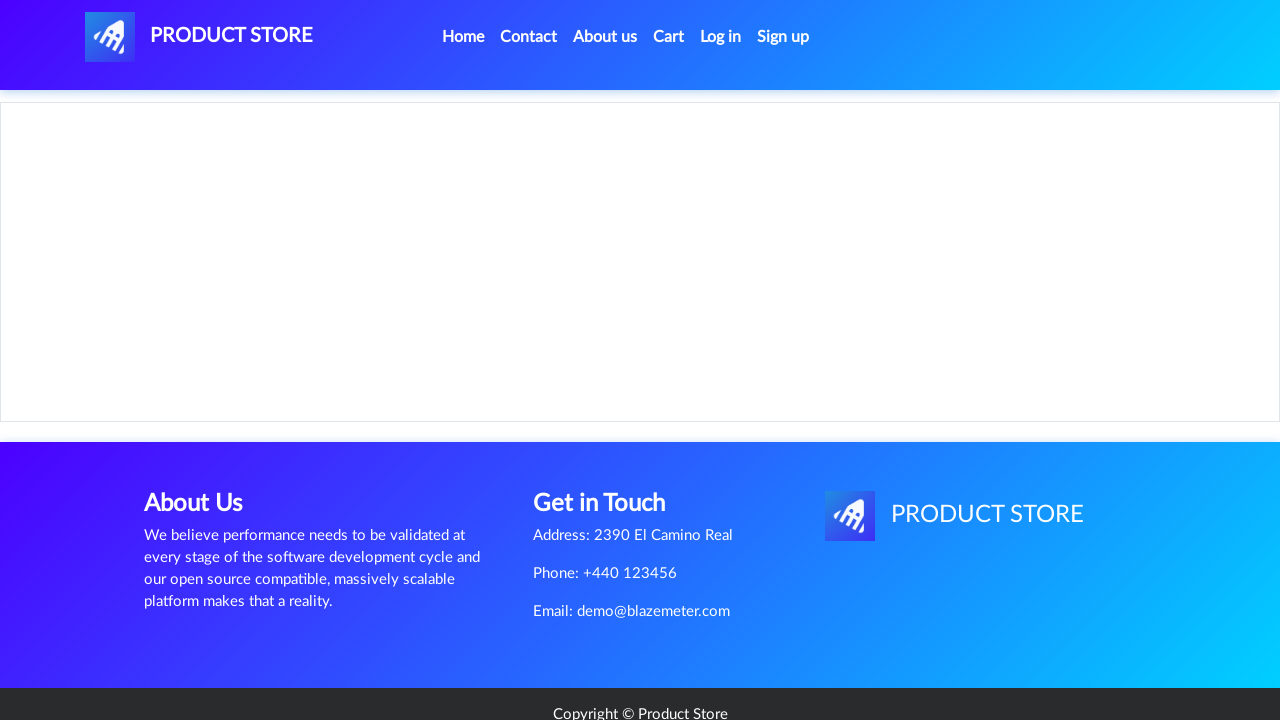

Clicked 'Add to cart' button at (610, 440) on .btn-success
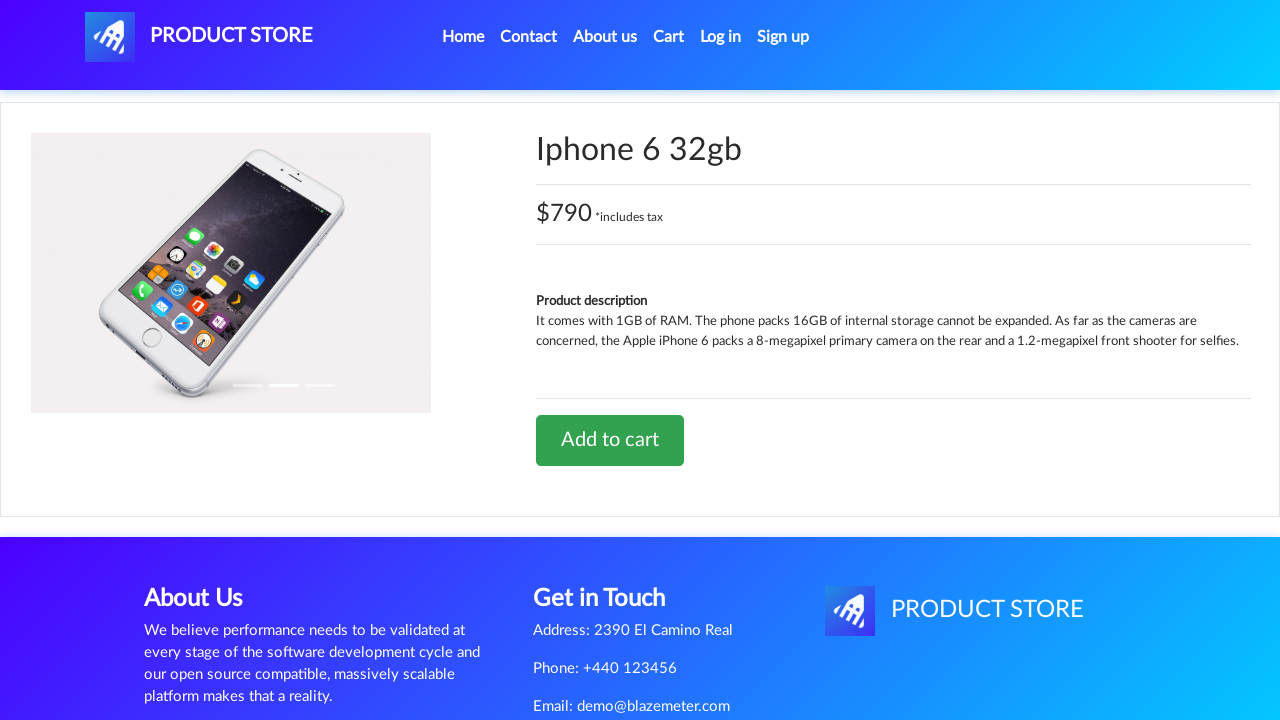

Accepted confirmation alert for adding to cart
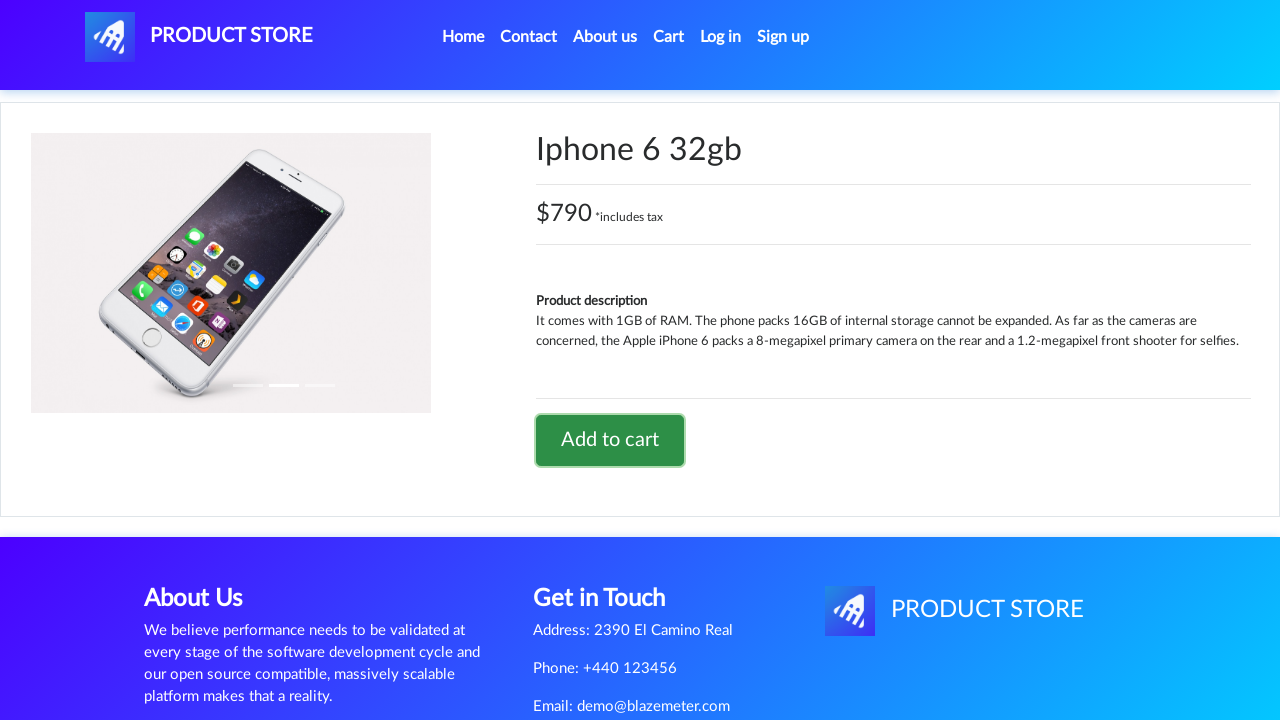

Waited for 1 second to allow cart update
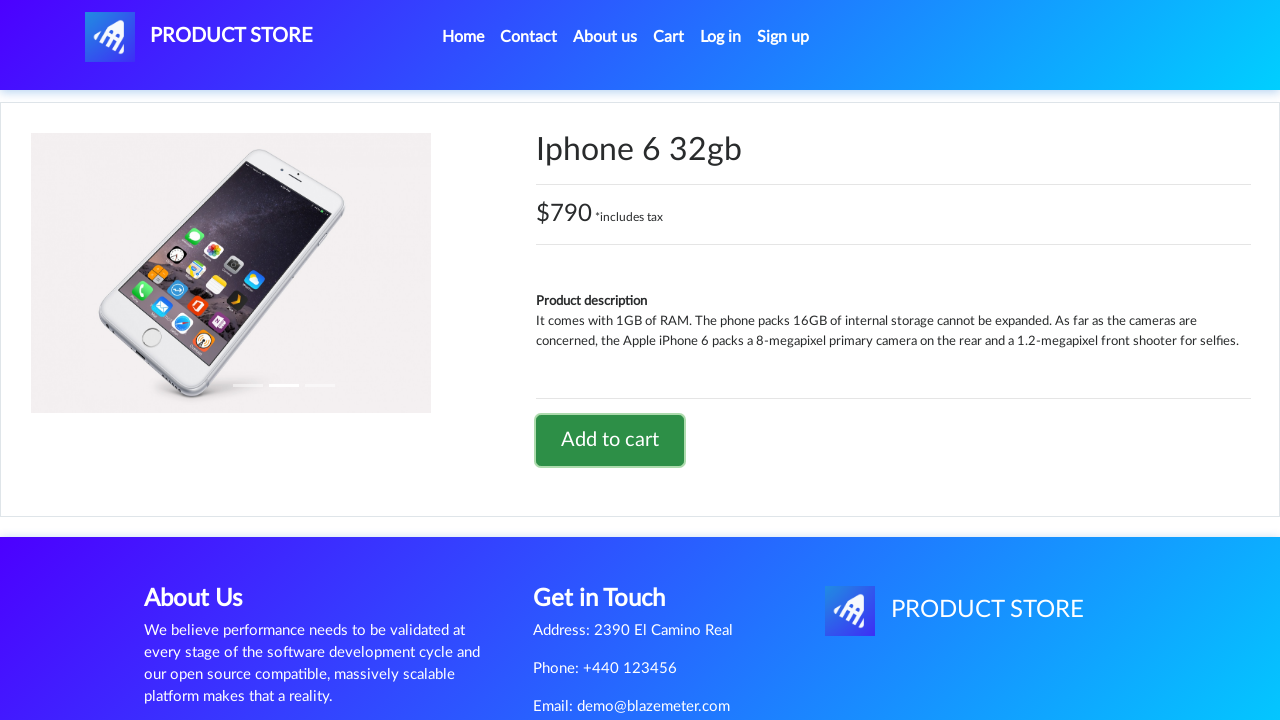

Clicked on cart icon to view cart at (669, 37) on #cartur
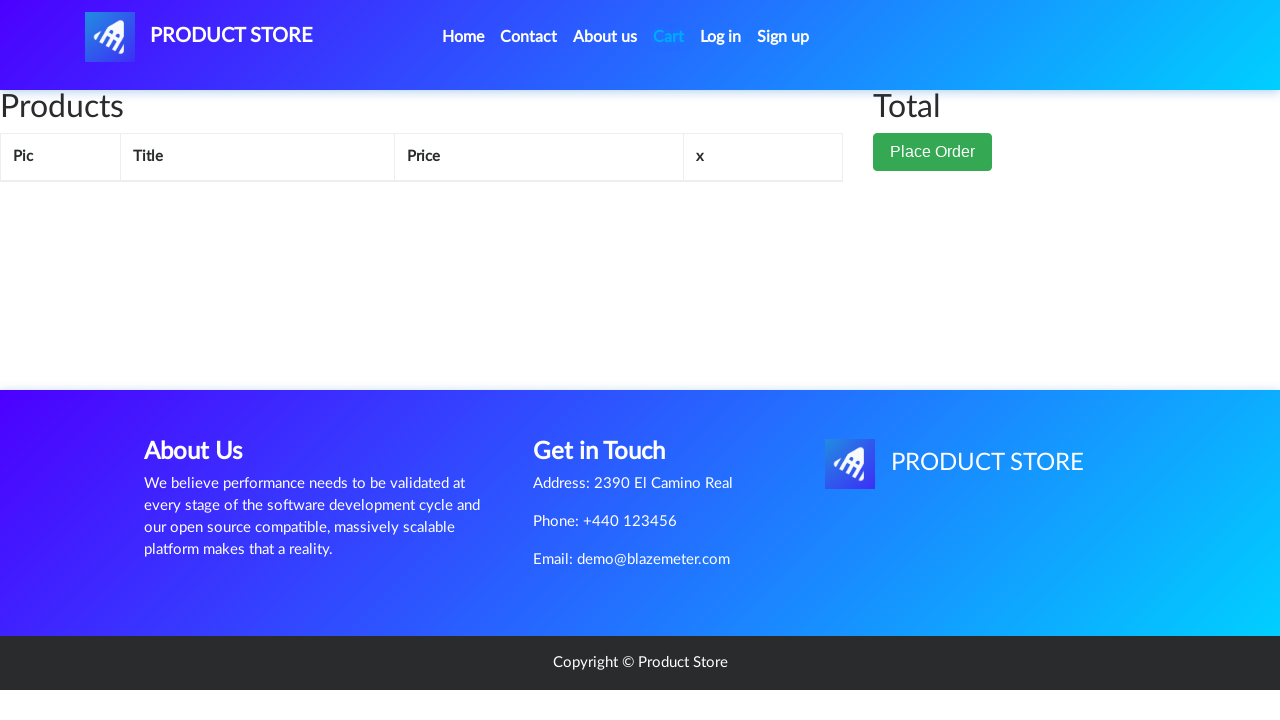

Cart loaded and Iphone 6 32gb appears in cart
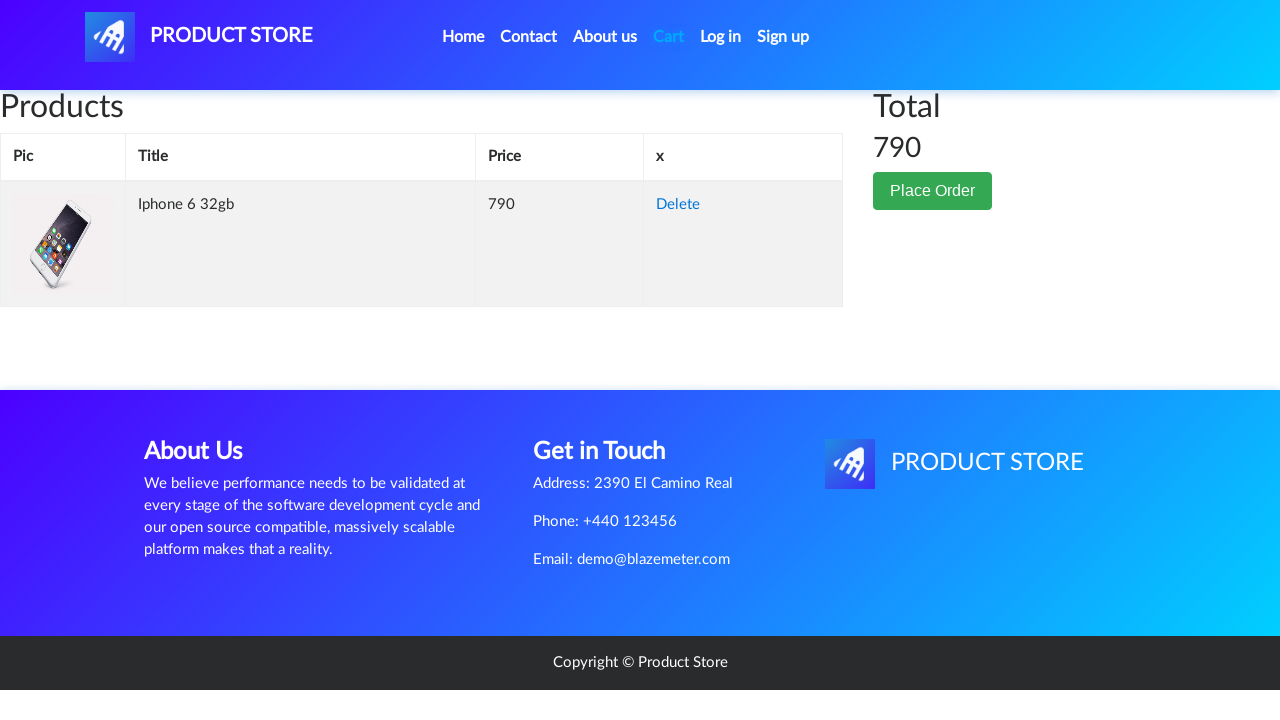

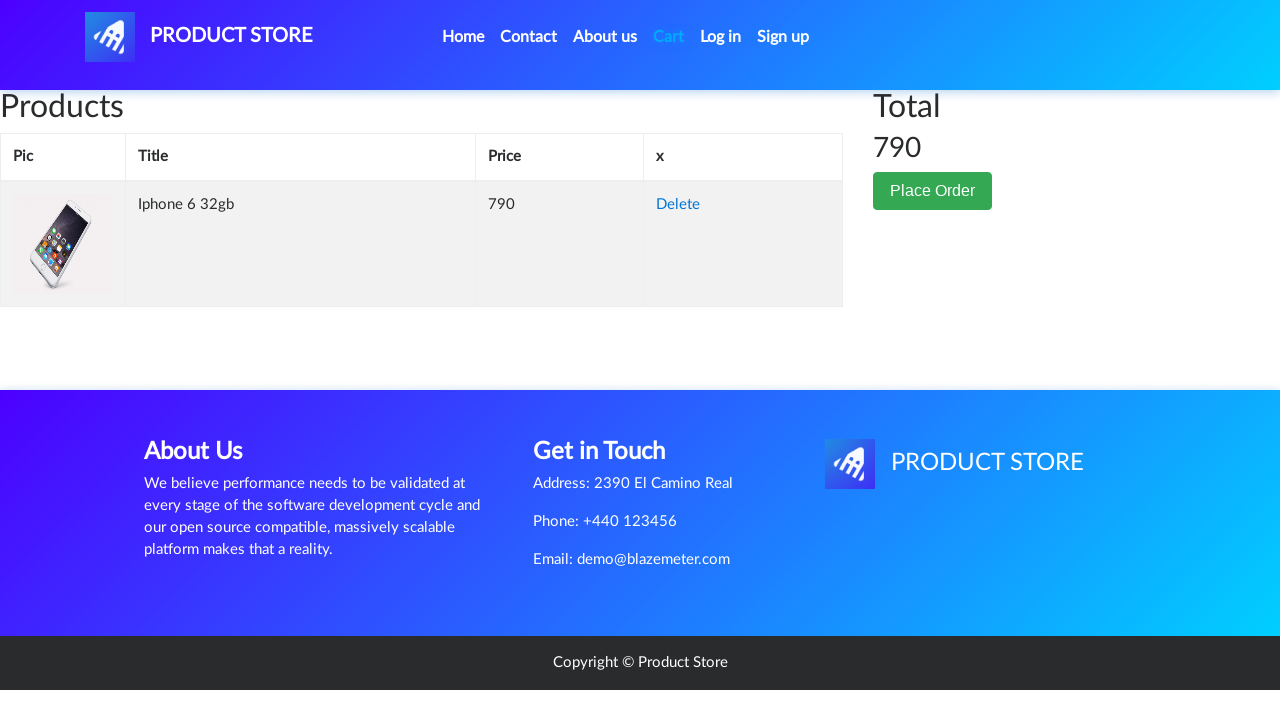